Tests dropdown selection functionality on a registration form by selecting options from Skills, Country, and Religion dropdowns using different selection methods (by index, by value, and by visible text)

Starting URL: https://grotechminds.com/registration/

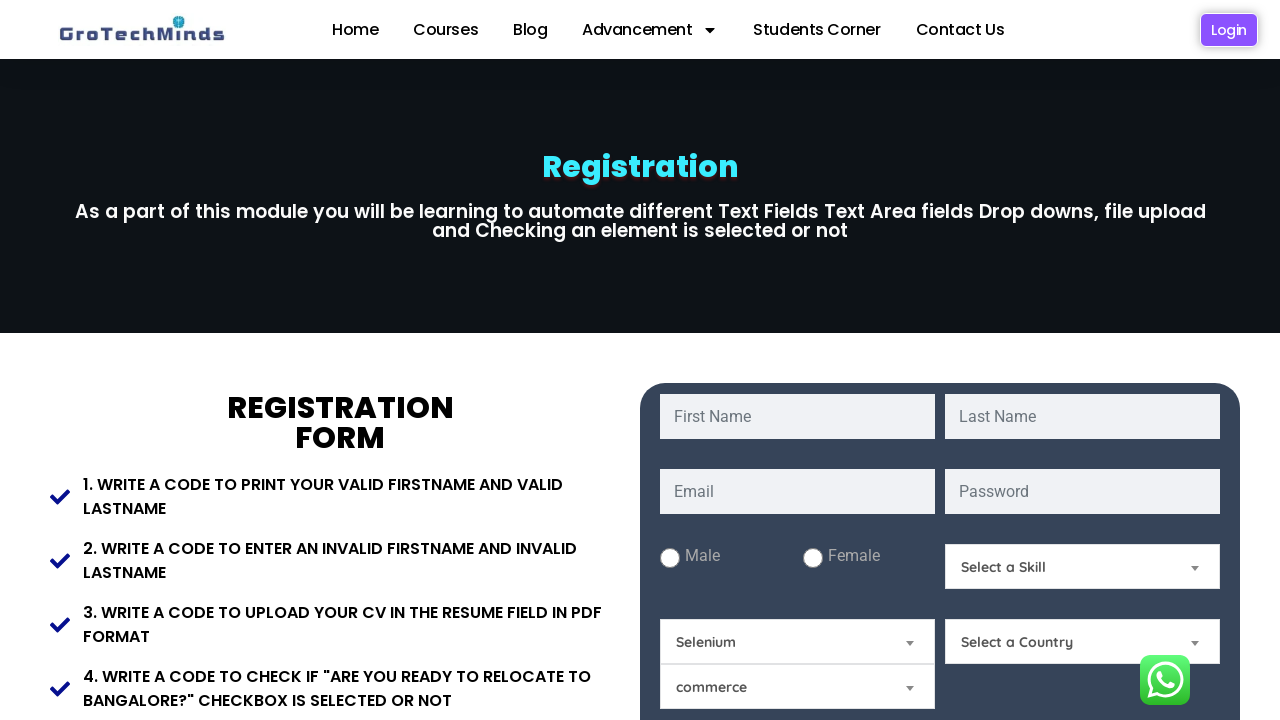

Selected second option from Skills dropdown by index on #Skills
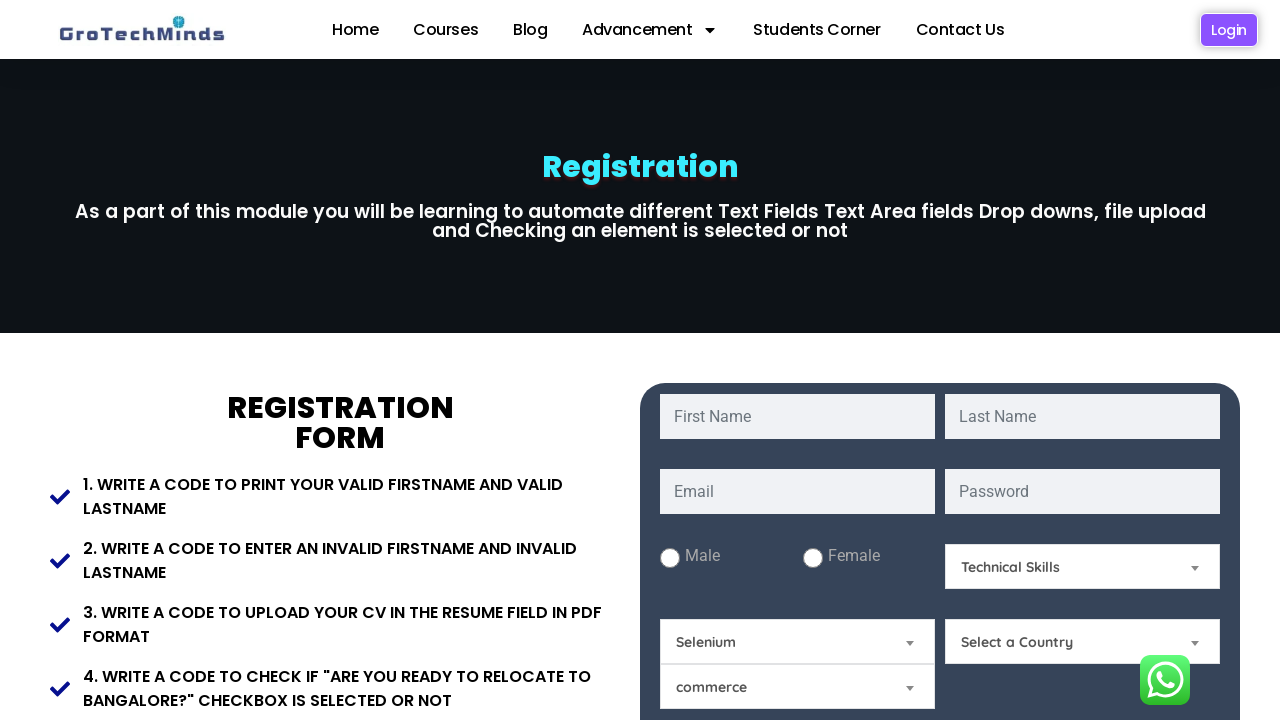

Pressed ArrowDown key on Skills dropdown
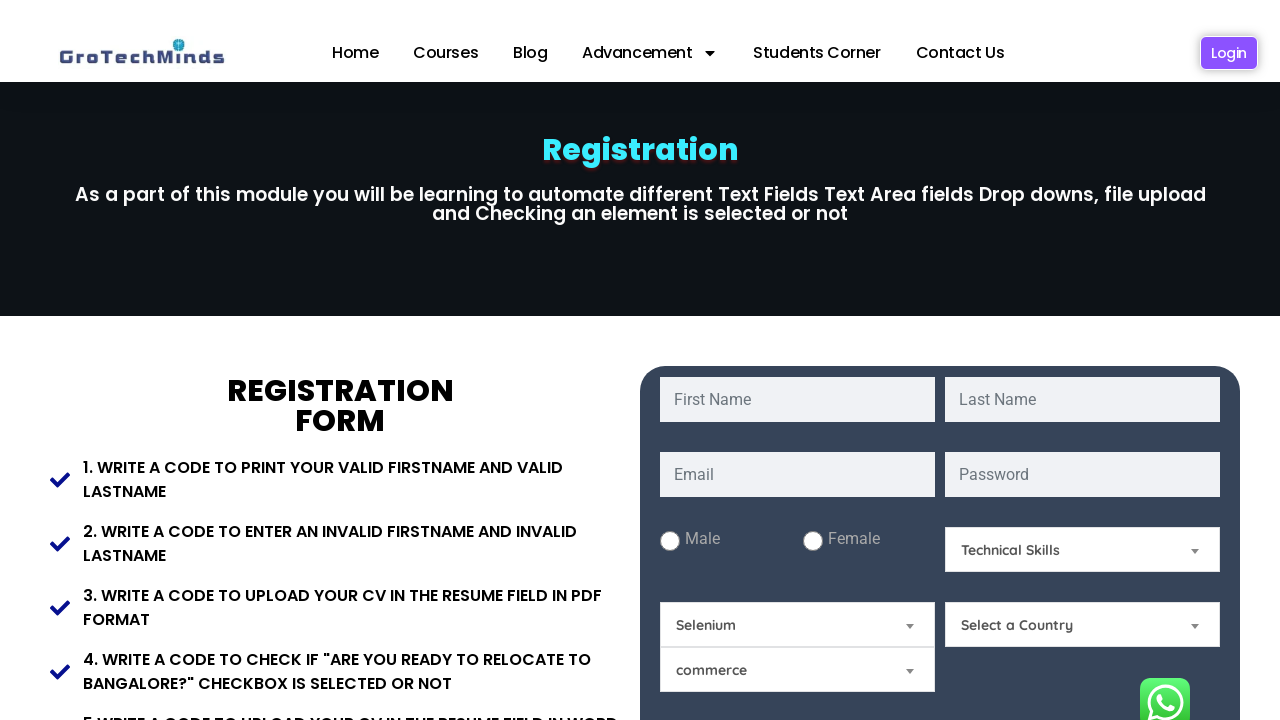

Waited 1 second for interaction
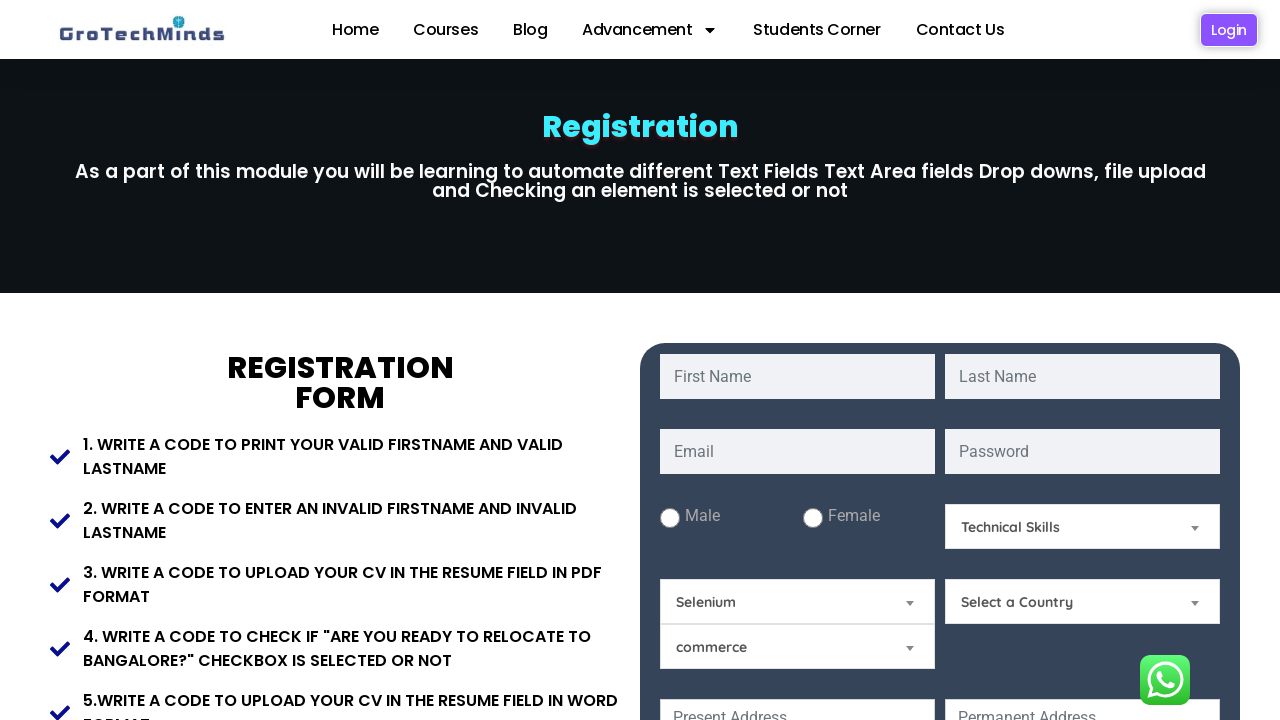

Selected 'India' from Country dropdown by value on #Country
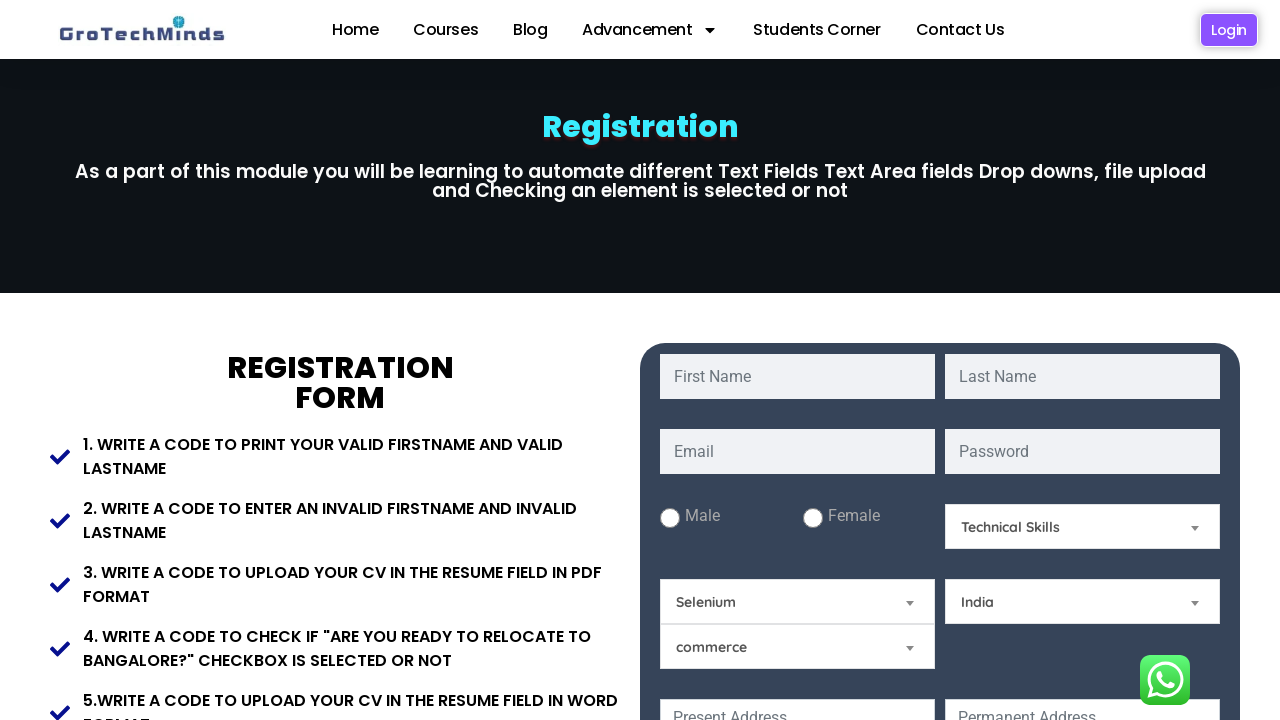

Pressed ArrowDown key on Country dropdown
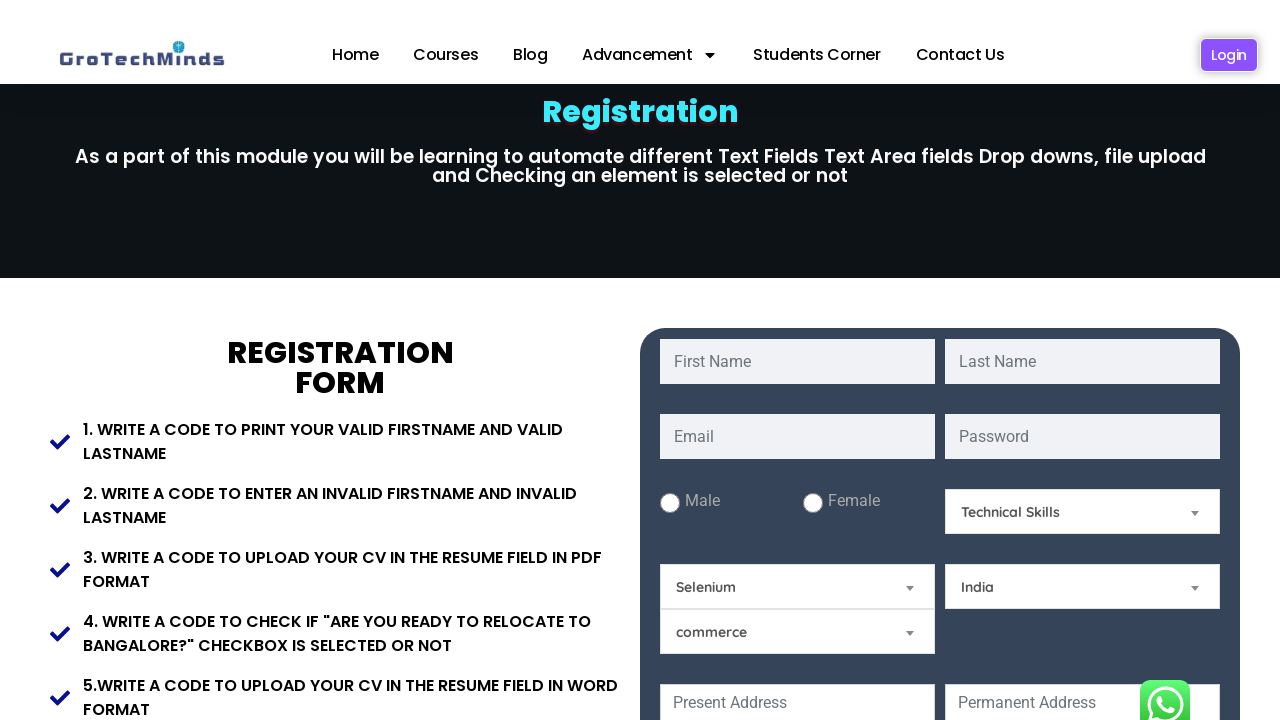

Waited 1 second for interaction
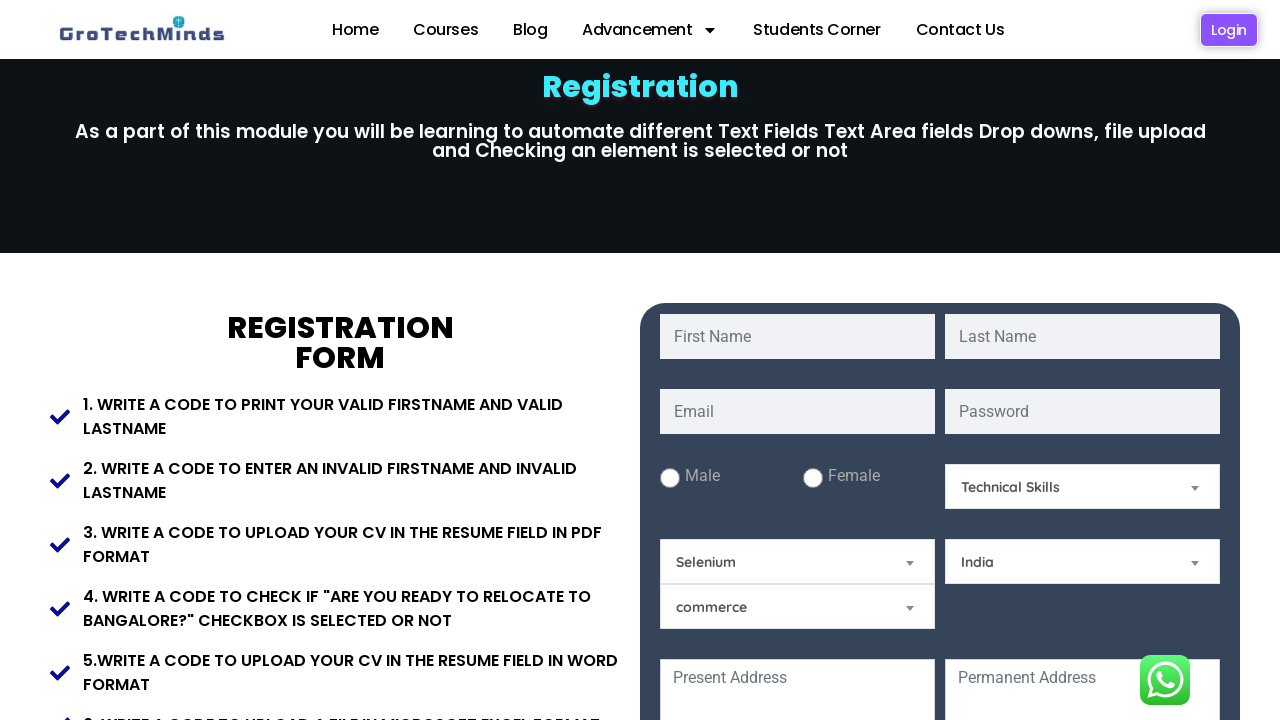

Selected 'Hindu' from Religion dropdown by visible text on #Relegion
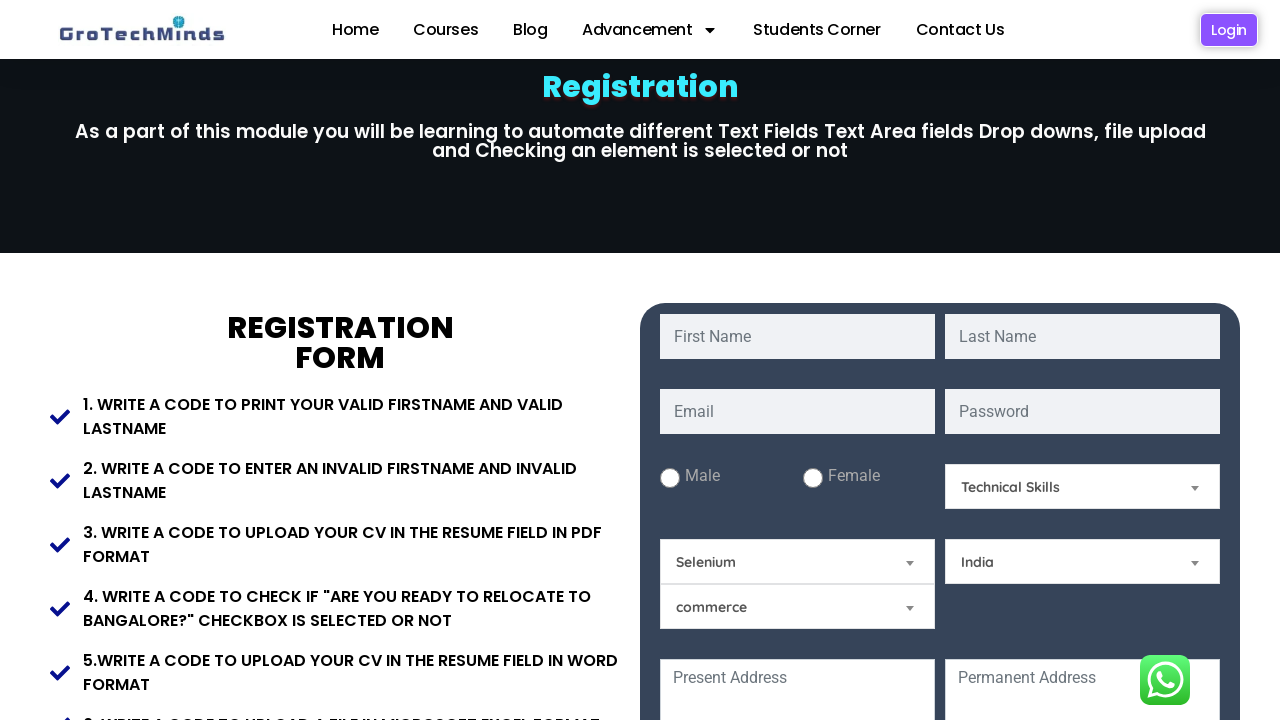

Waited 1 second for final selection to complete
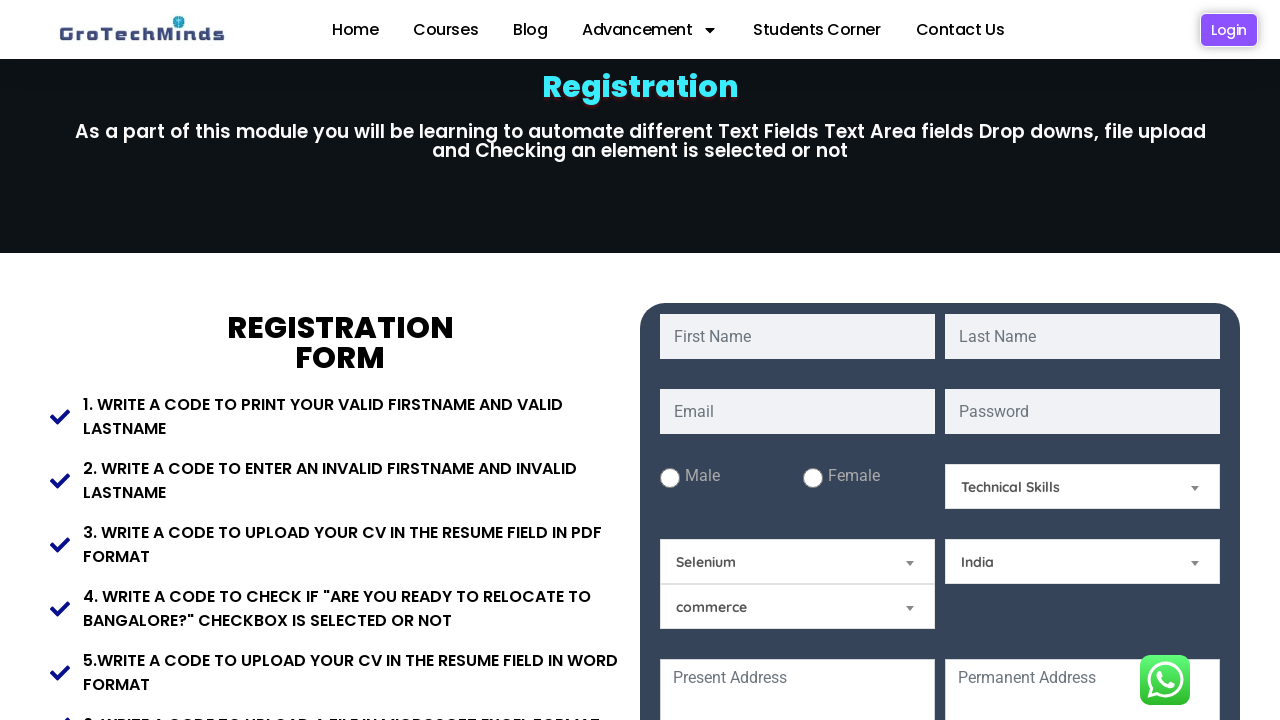

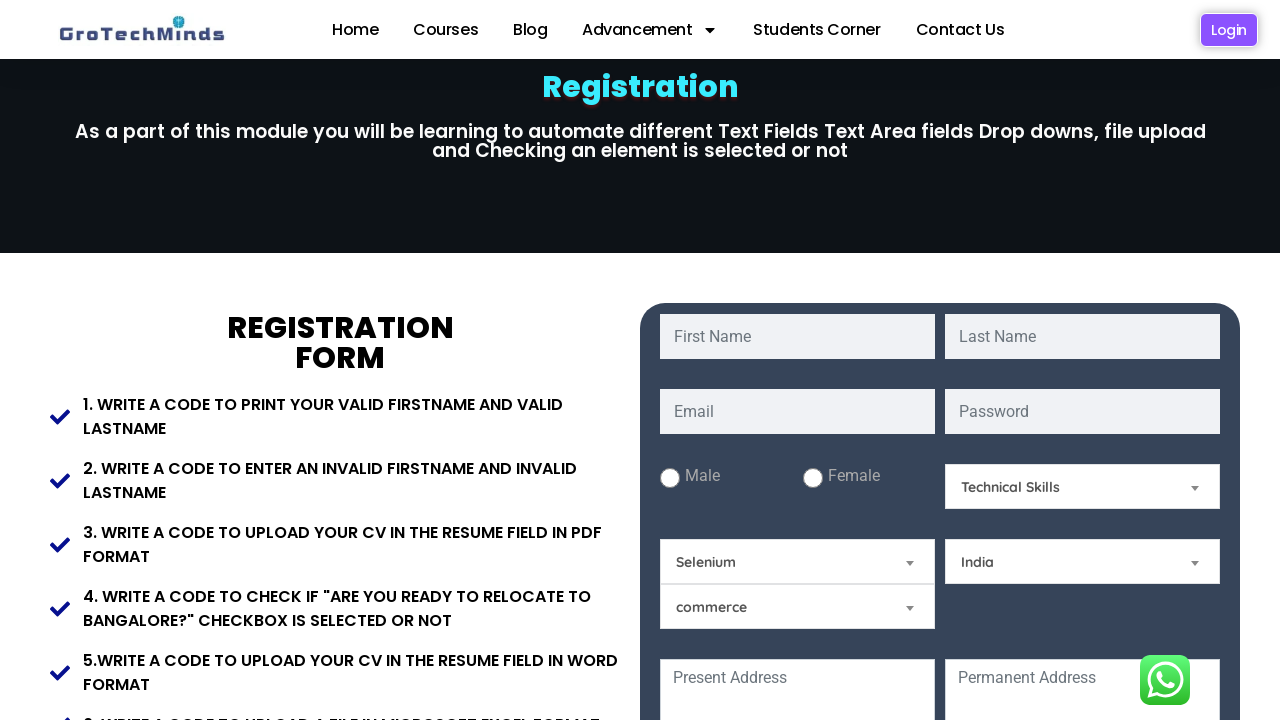